Tests JavaScript alert and confirm dialog handling by filling a name field, clicking alert button, accepting the alert, then clicking confirm button and dismissing the confirm dialog.

Starting URL: https://www.rahulshettyacademy.com/AutomationPractice/

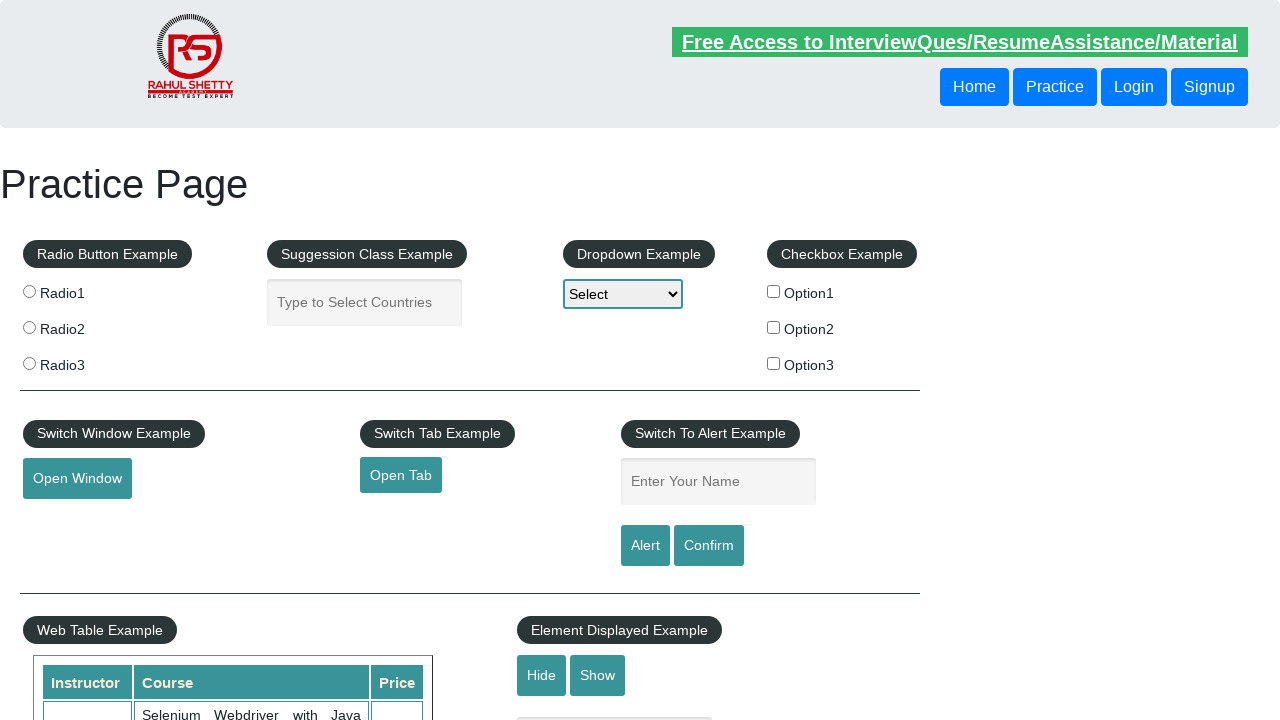

Filled name field with 'Faraz Khan' on #name
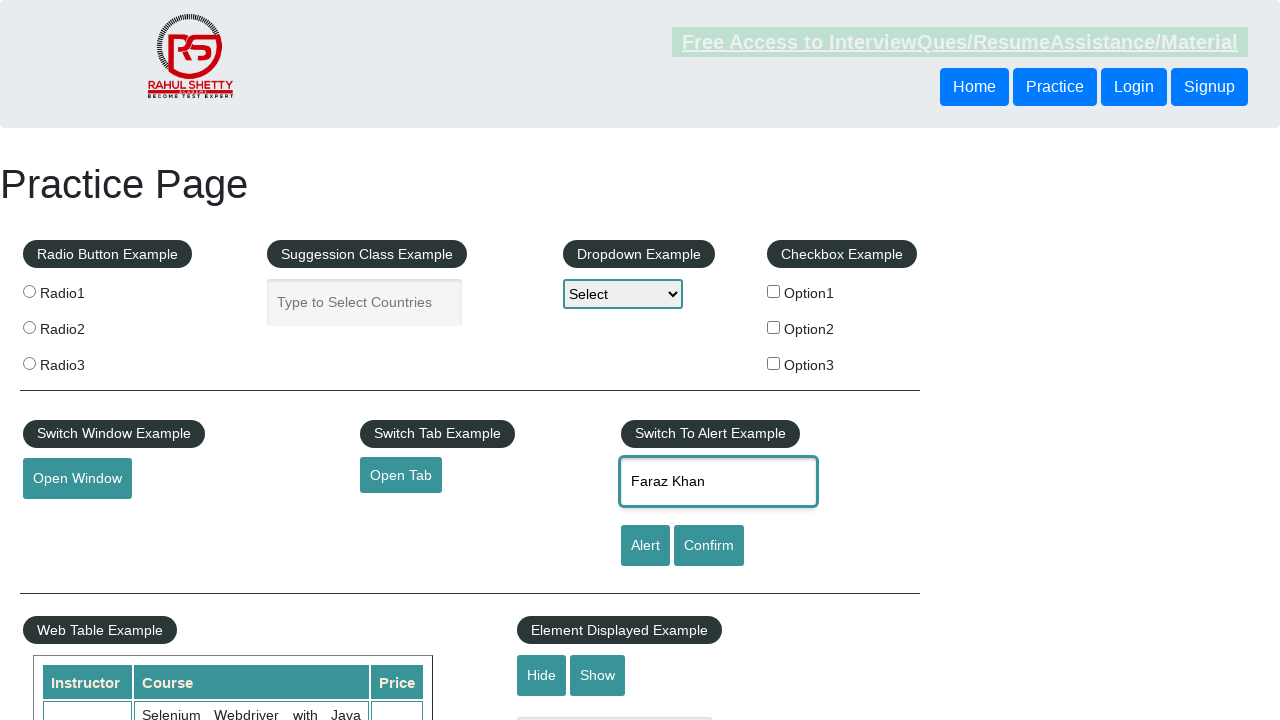

Clicked alert button at (645, 546) on #alertbtn
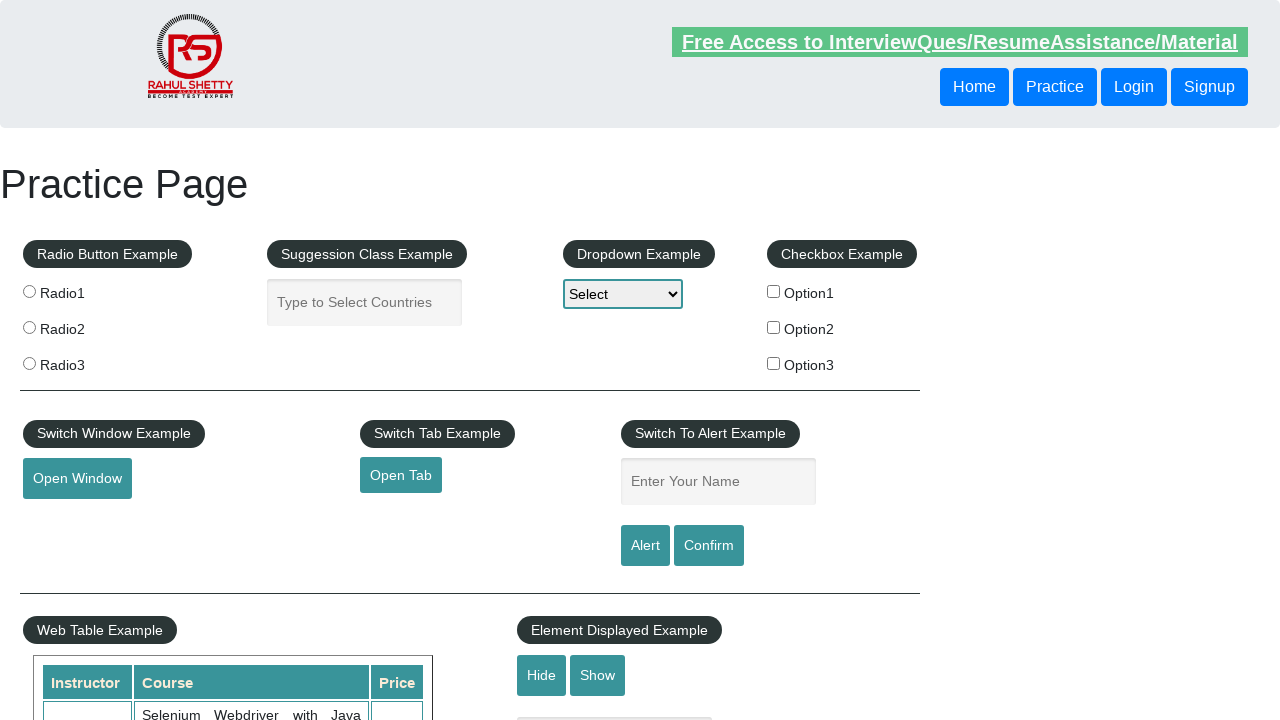

Set up alert dialog handler
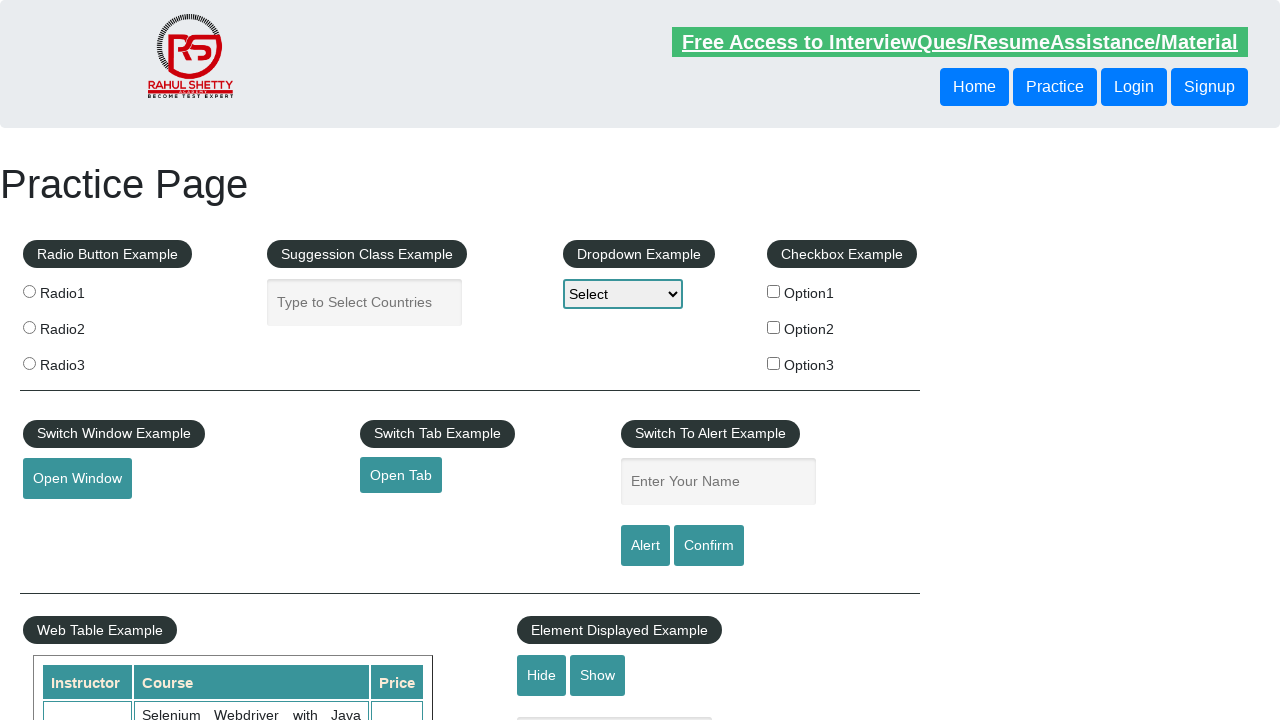

Configured alert dialog accept handler
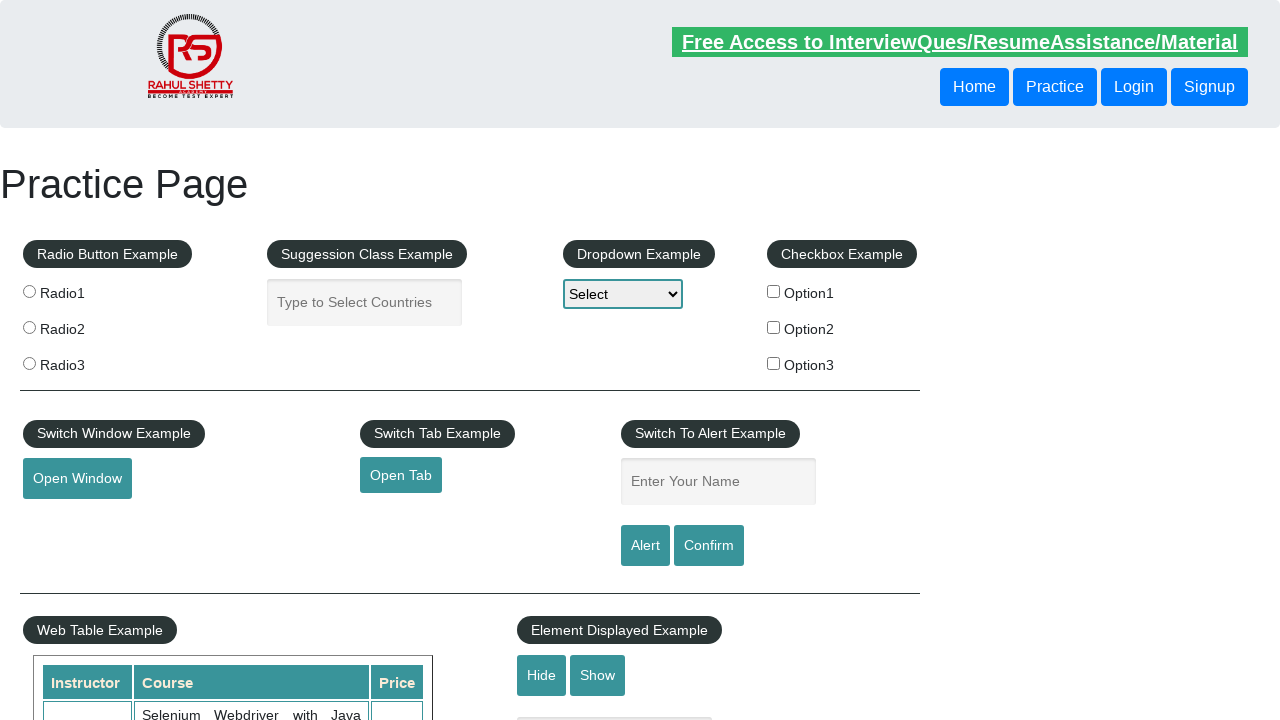

Re-filled name field with 'Faraz Khan' on #name
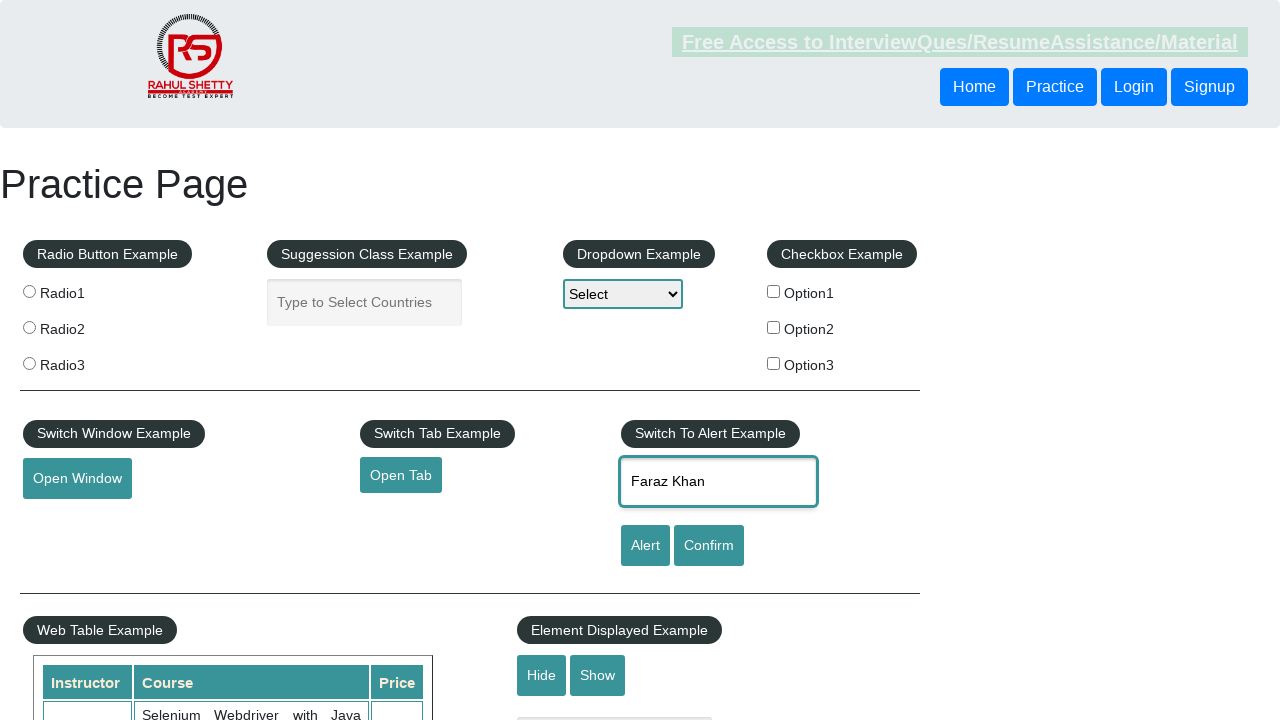

Re-clicked alert button with handler ready at (645, 546) on #alertbtn
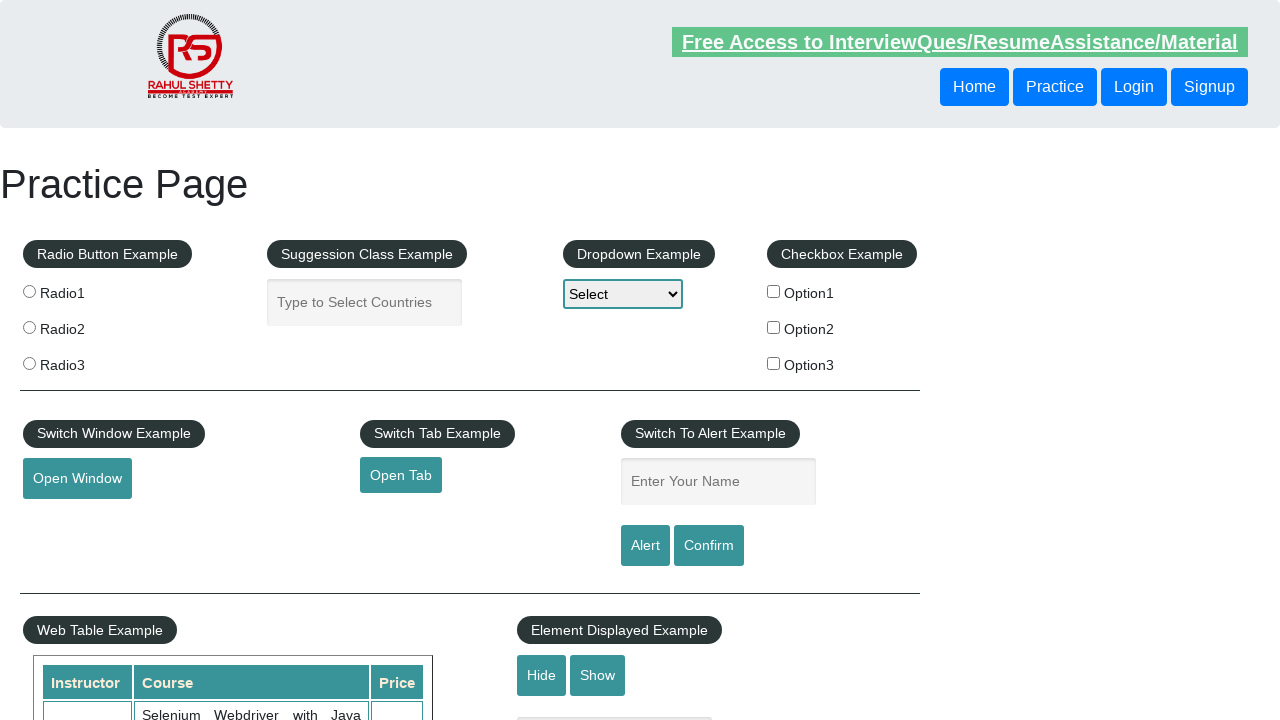

Waited for alert dialog to be processed
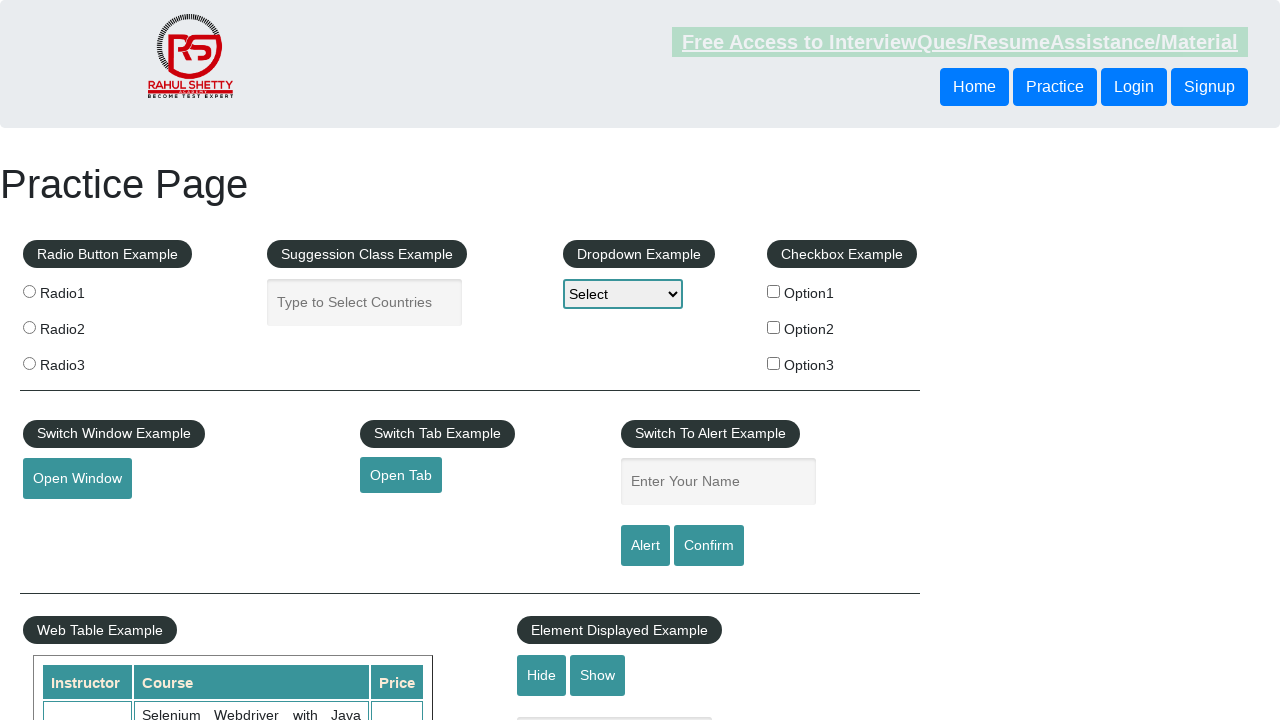

Configured confirm dialog dismiss handler
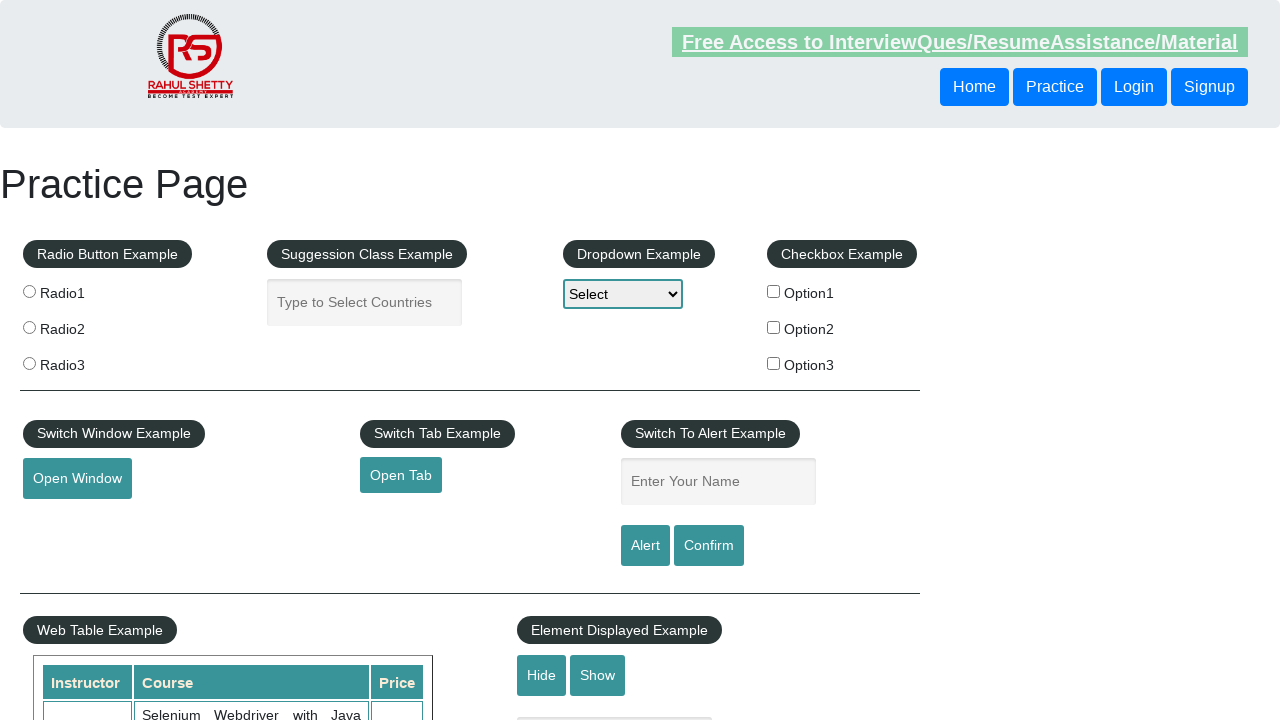

Clicked confirm button at (709, 546) on #confirmbtn
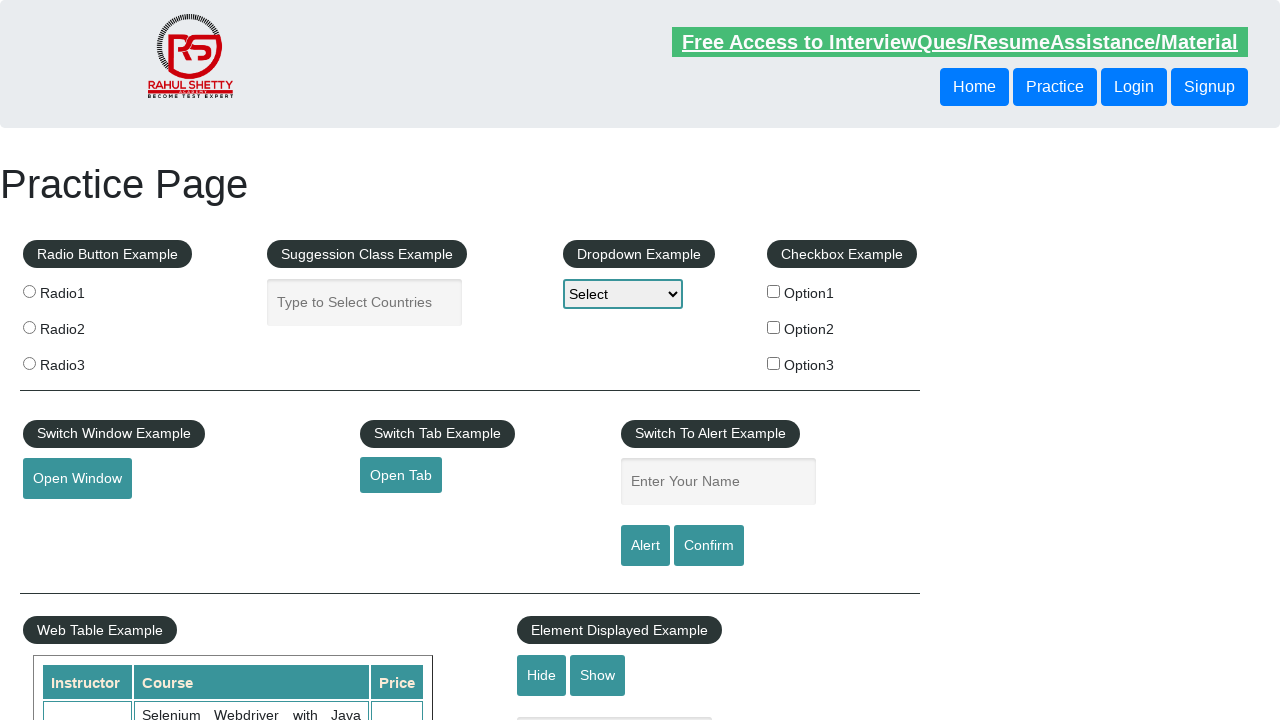

Waited for confirm dialog to be processed
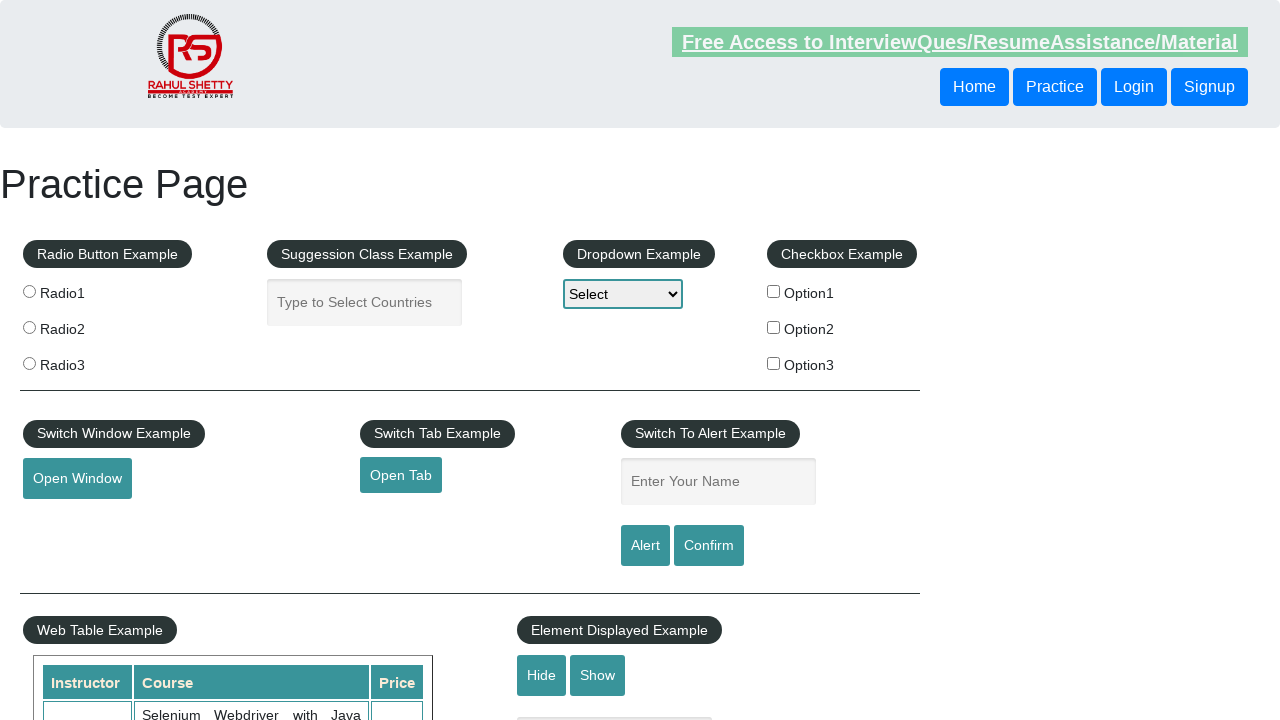

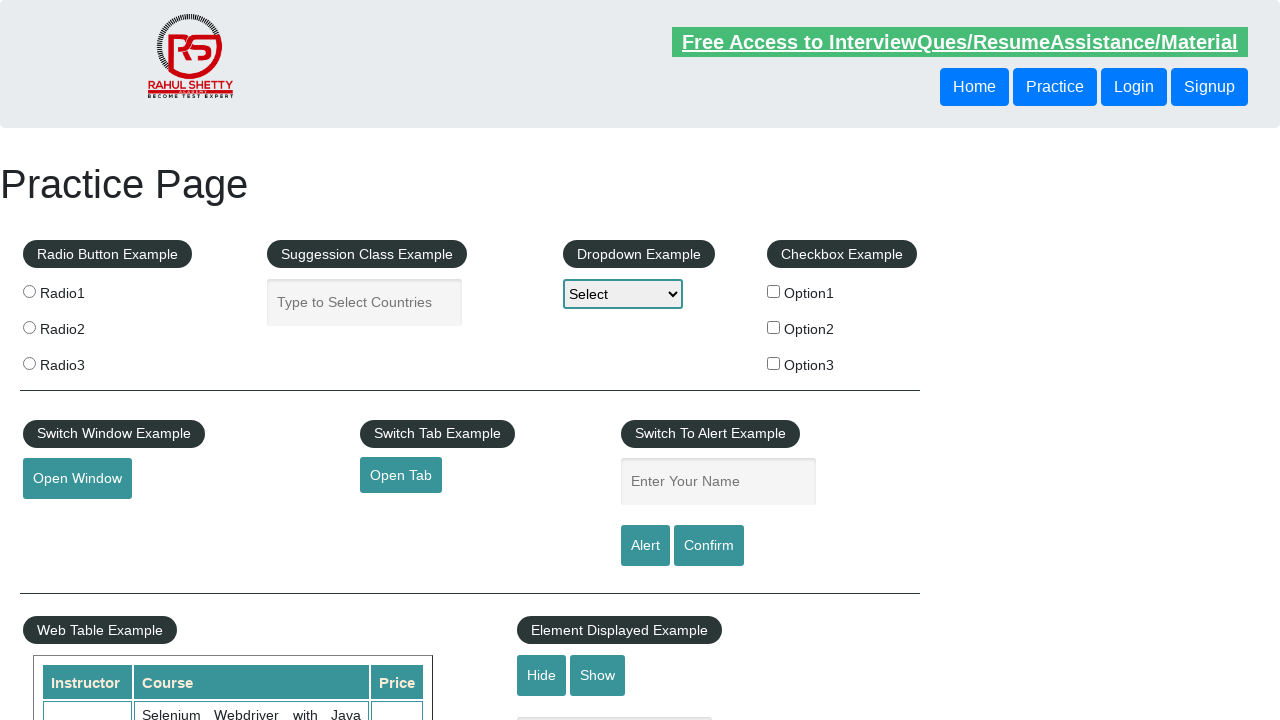